Tests adding coffee to cart via right-click context menu, then completing the purchase flow

Starting URL: https://seleniumbase.io/coffee/

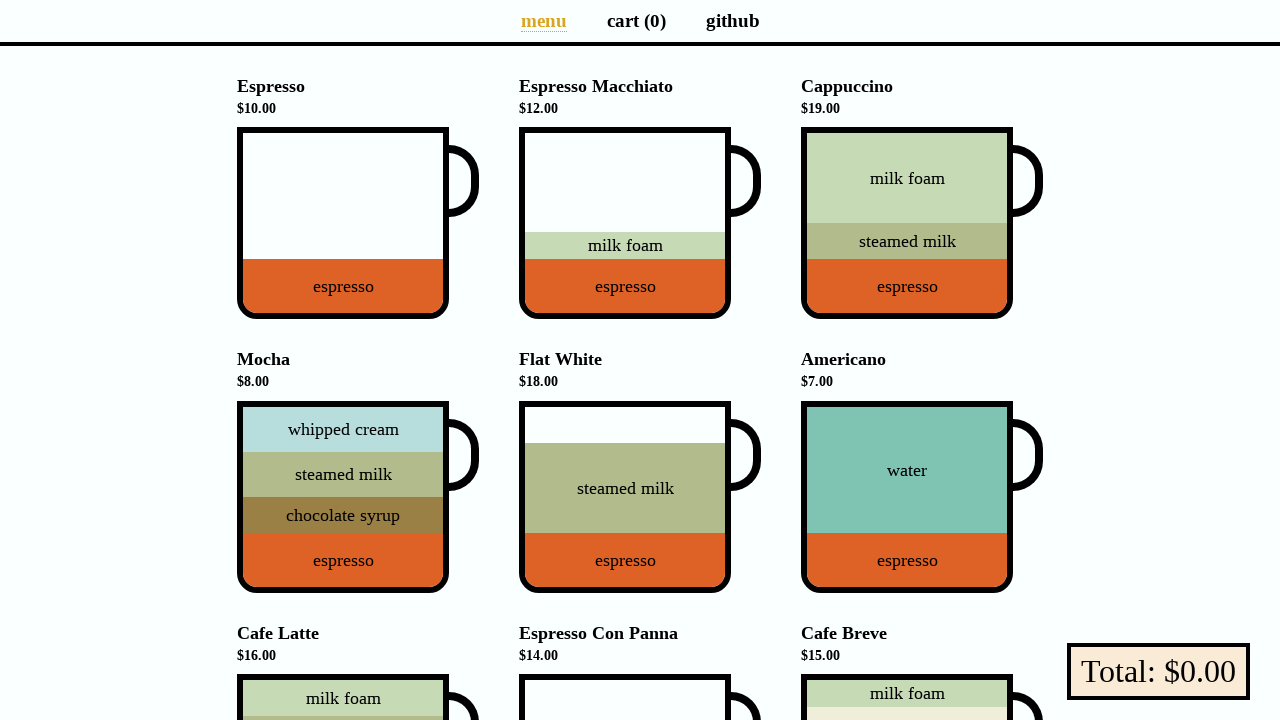

Right-clicked on Espresso Macchiato to open context menu at (625, 223) on div[data-test="Espresso_Macchiato"]
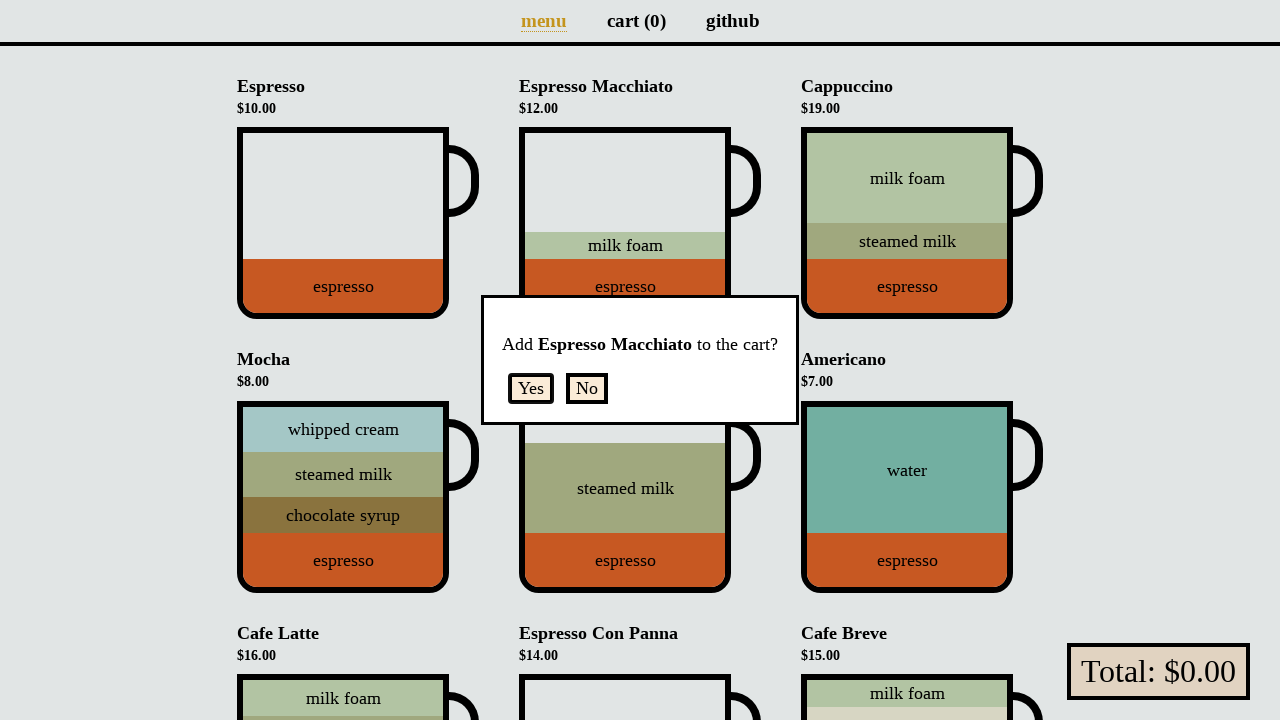

Clicked 'Yes' button to add Espresso Macchiato to cart at (531, 388) on form button:has-text("Yes")
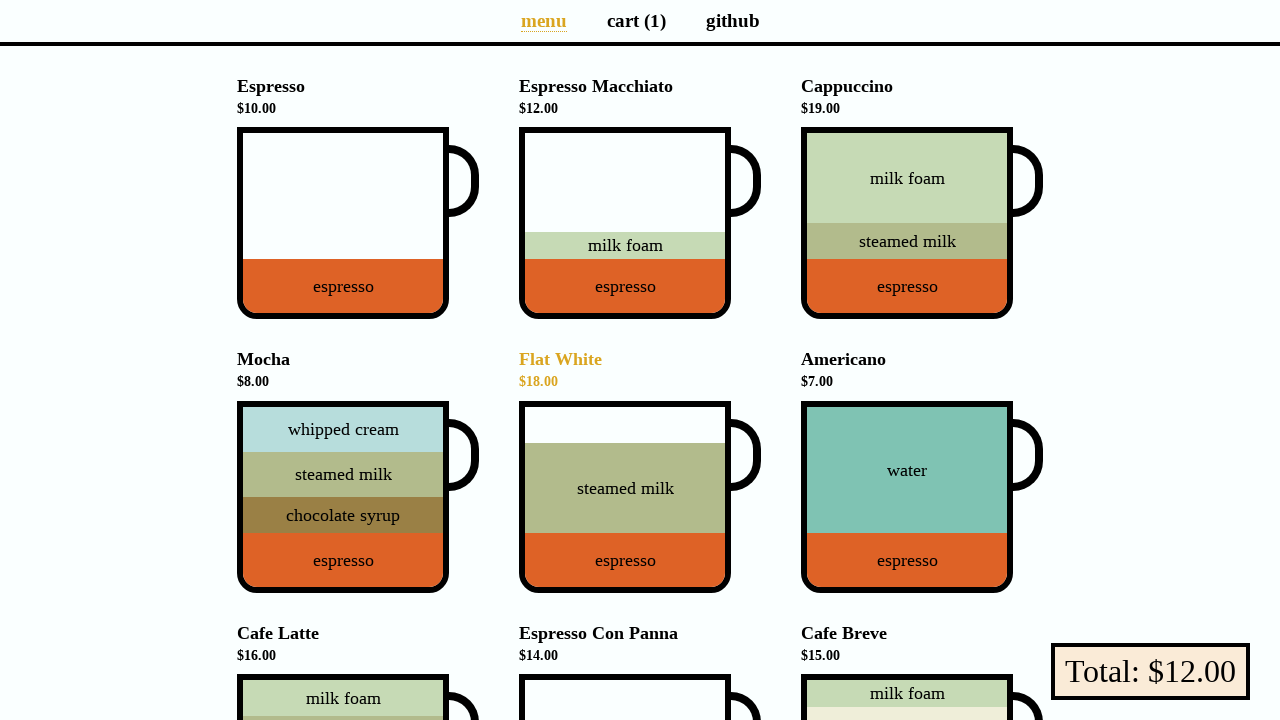

Verified cart shows 1 item
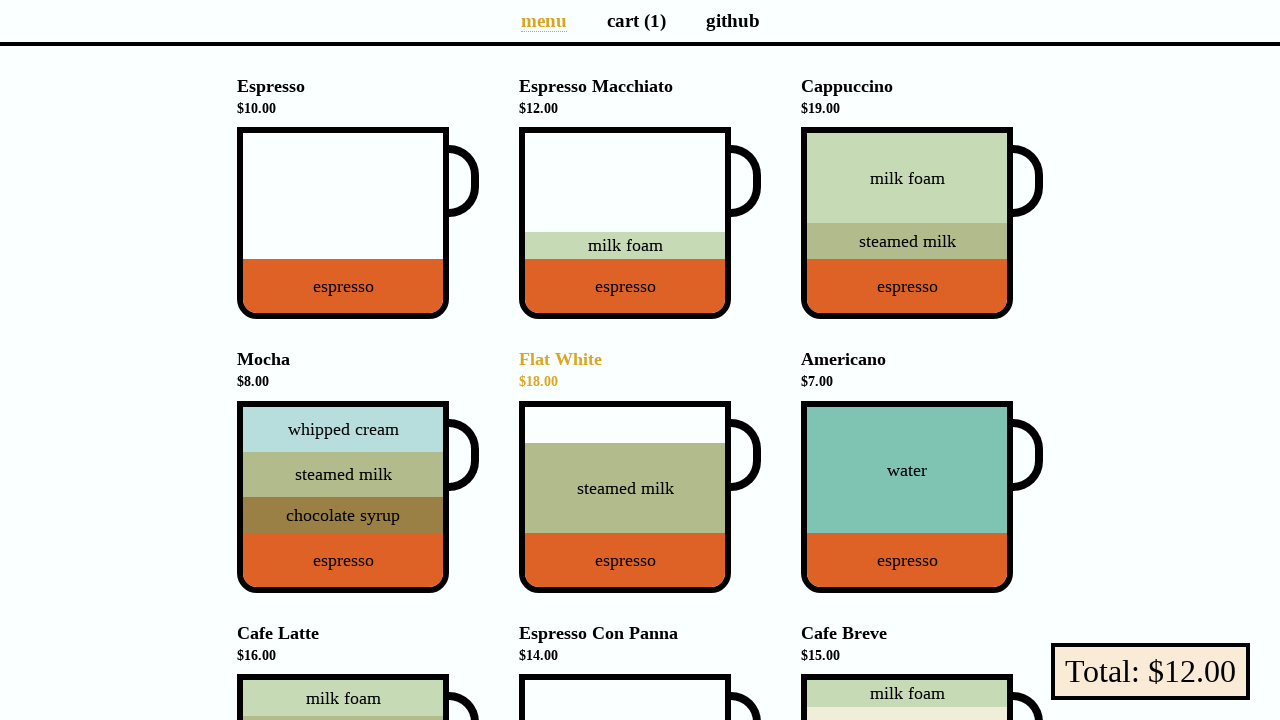

Navigated to cart page at (636, 20) on a[aria-label="Cart page"]
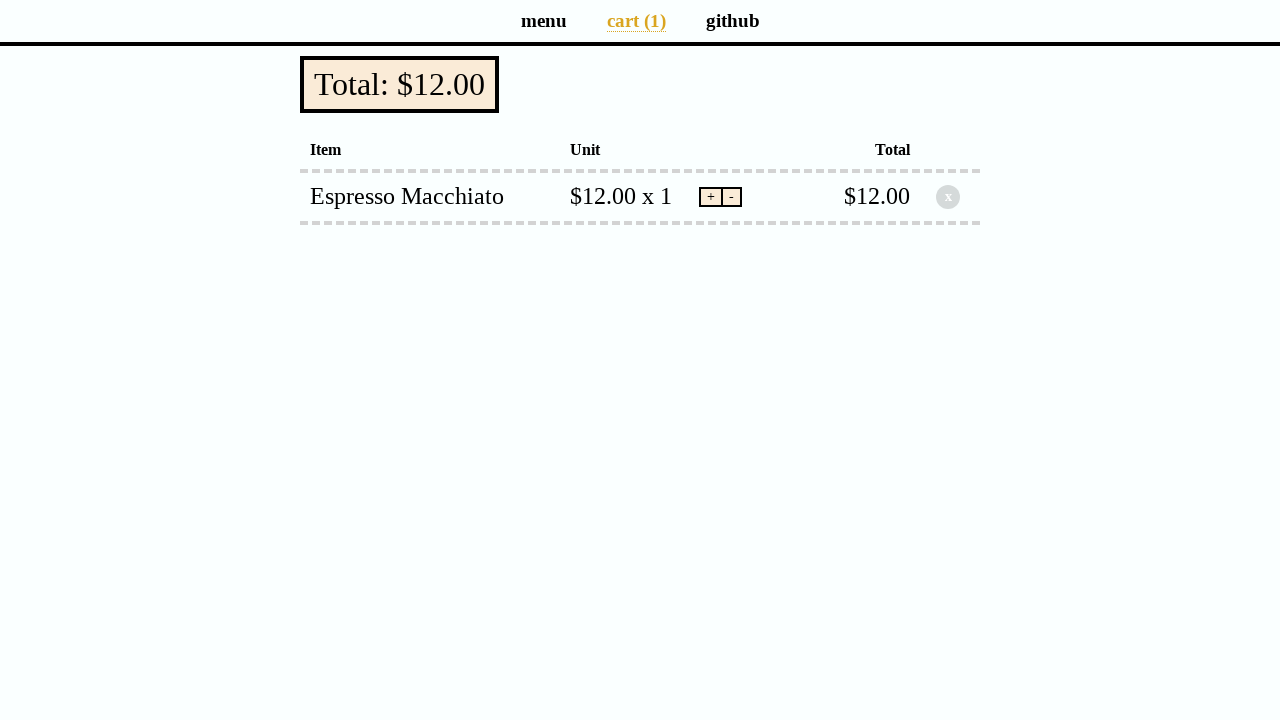

Verified cart total is $12.00
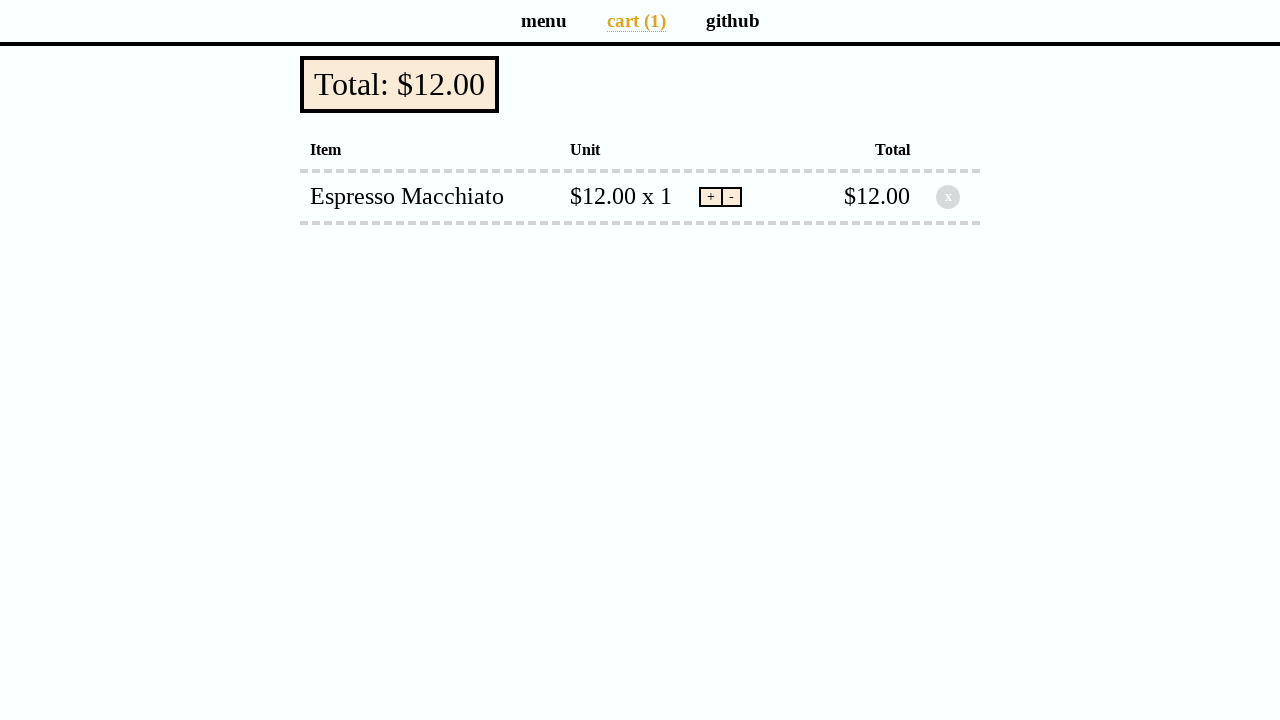

Clicked checkout button at (400, 84) on button[data-test="checkout"]
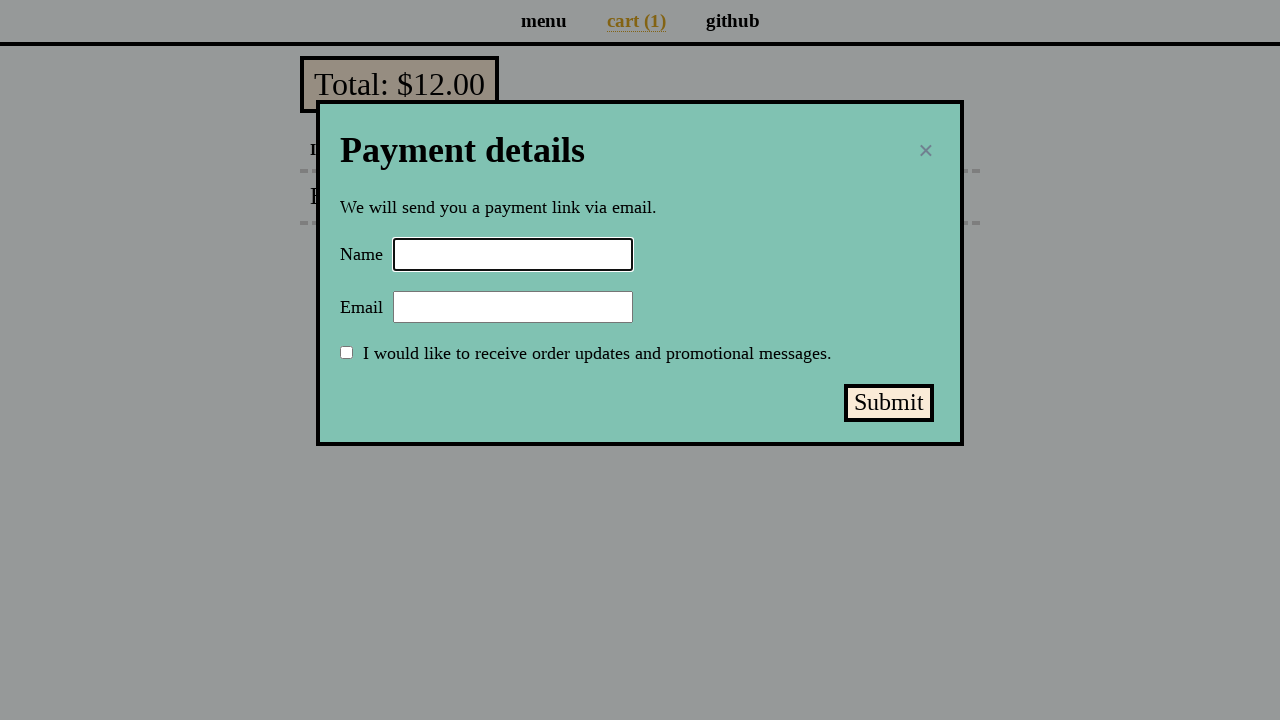

Filled in name field with 'Selenium Coffee' on input#name
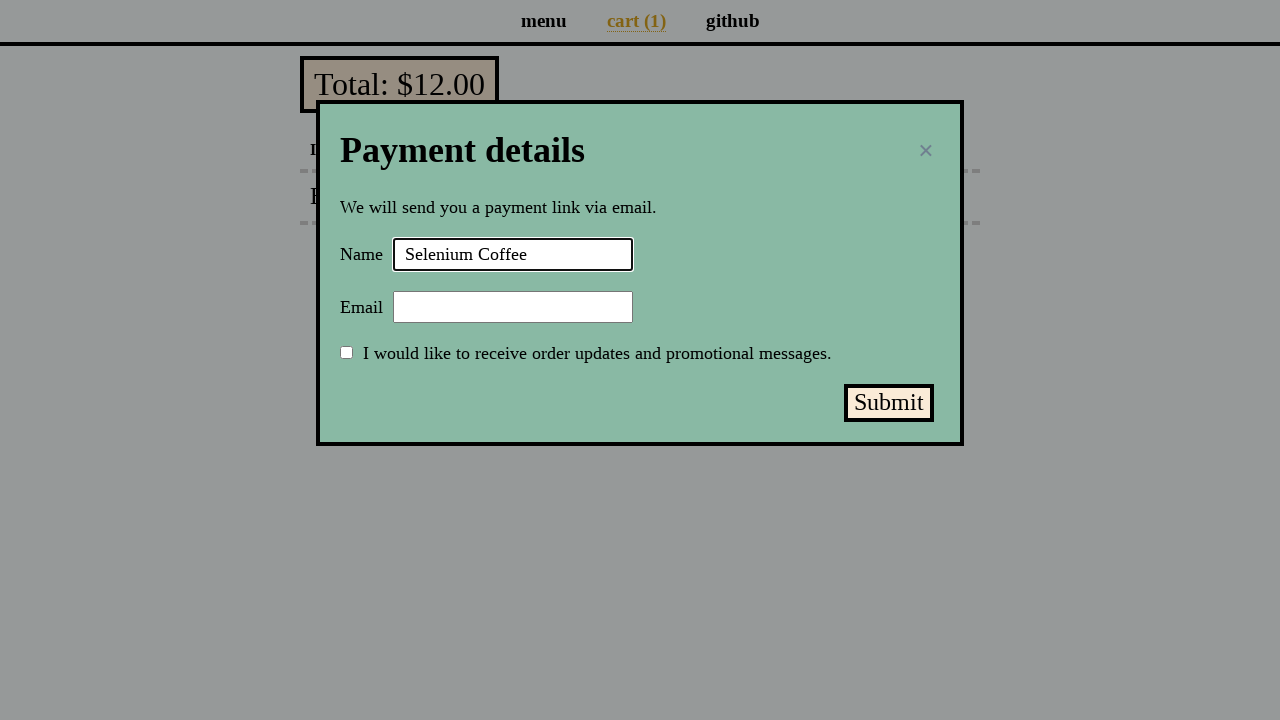

Filled in email field with 'test@test.test' on input#email
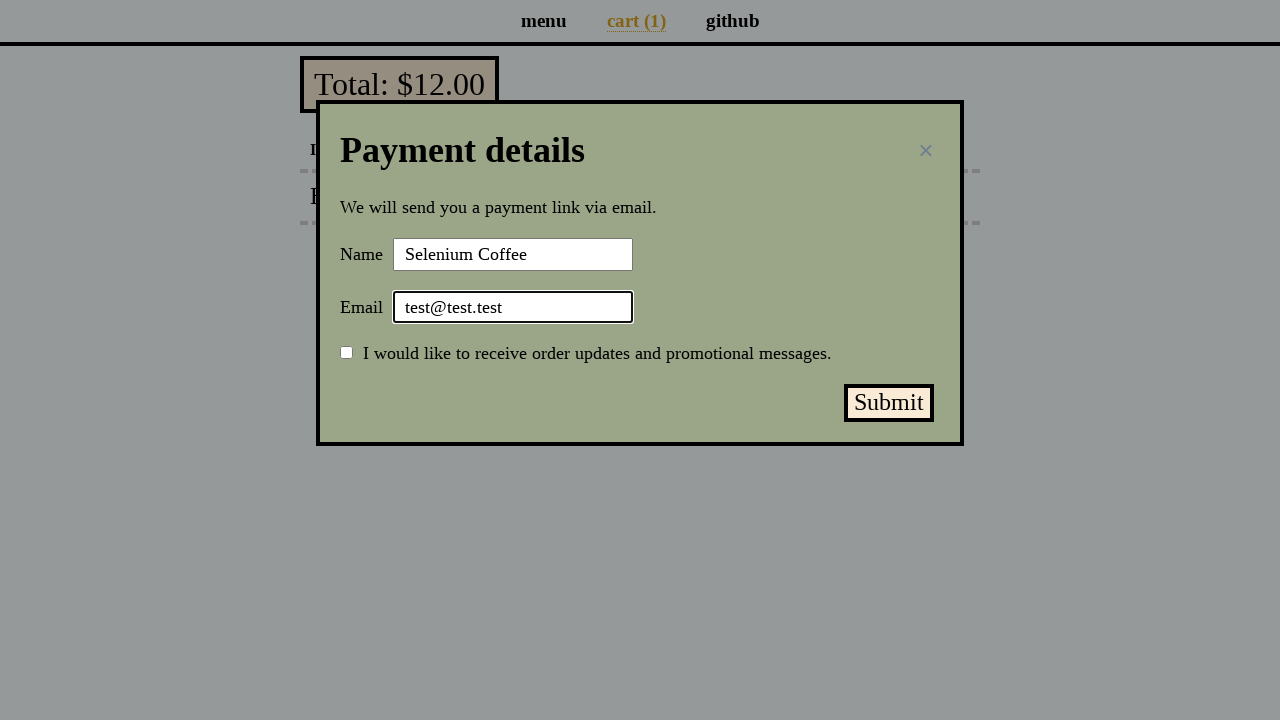

Clicked submit payment button at (889, 403) on button#submit-payment
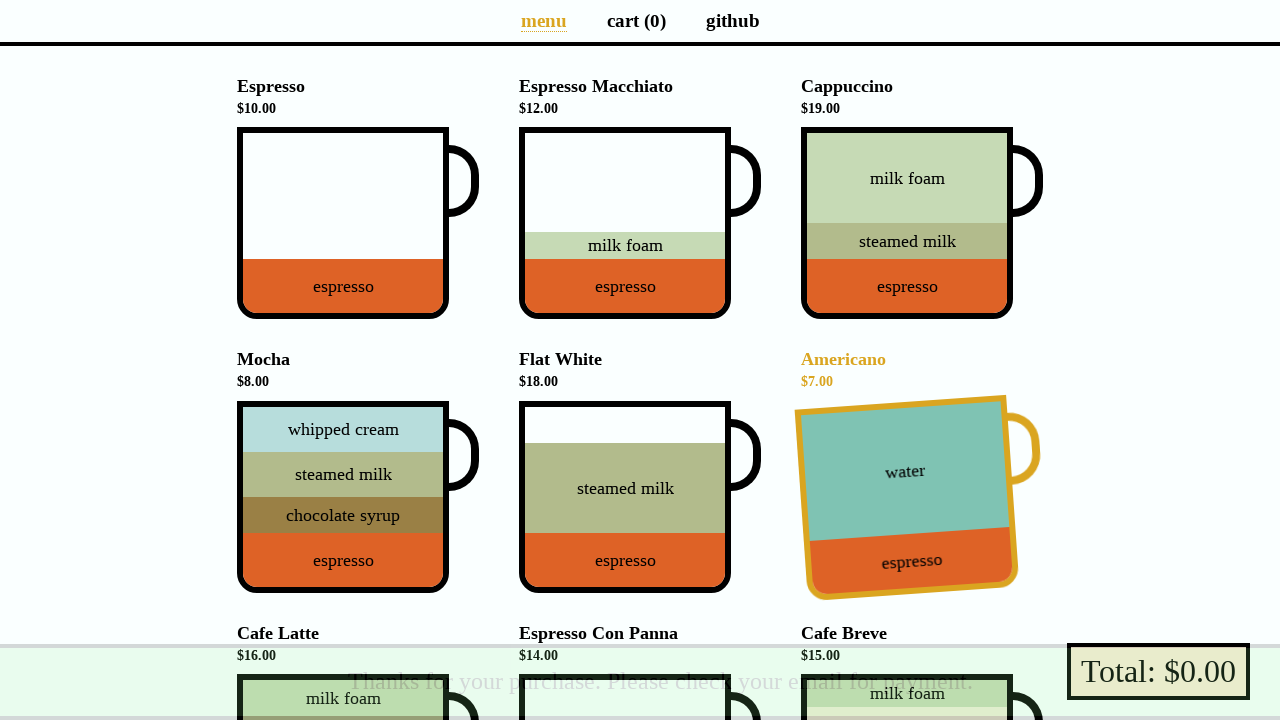

Verified success message 'Thanks for your purchase.' appeared
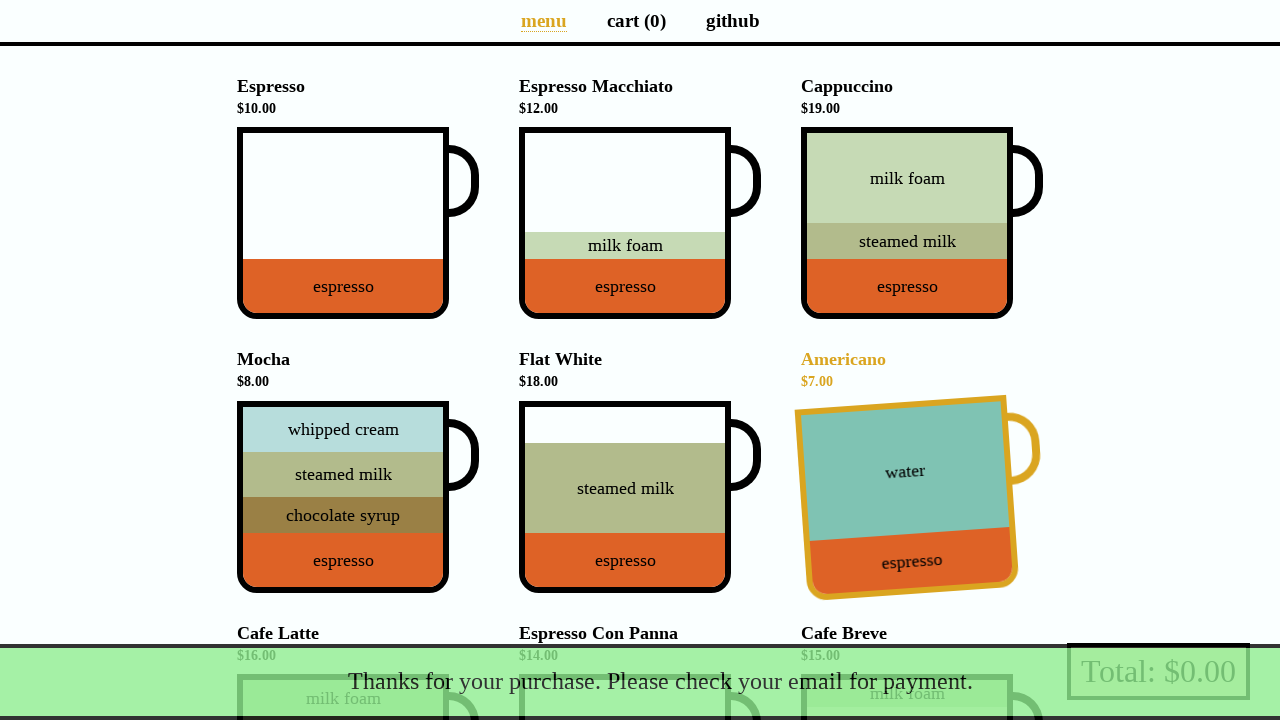

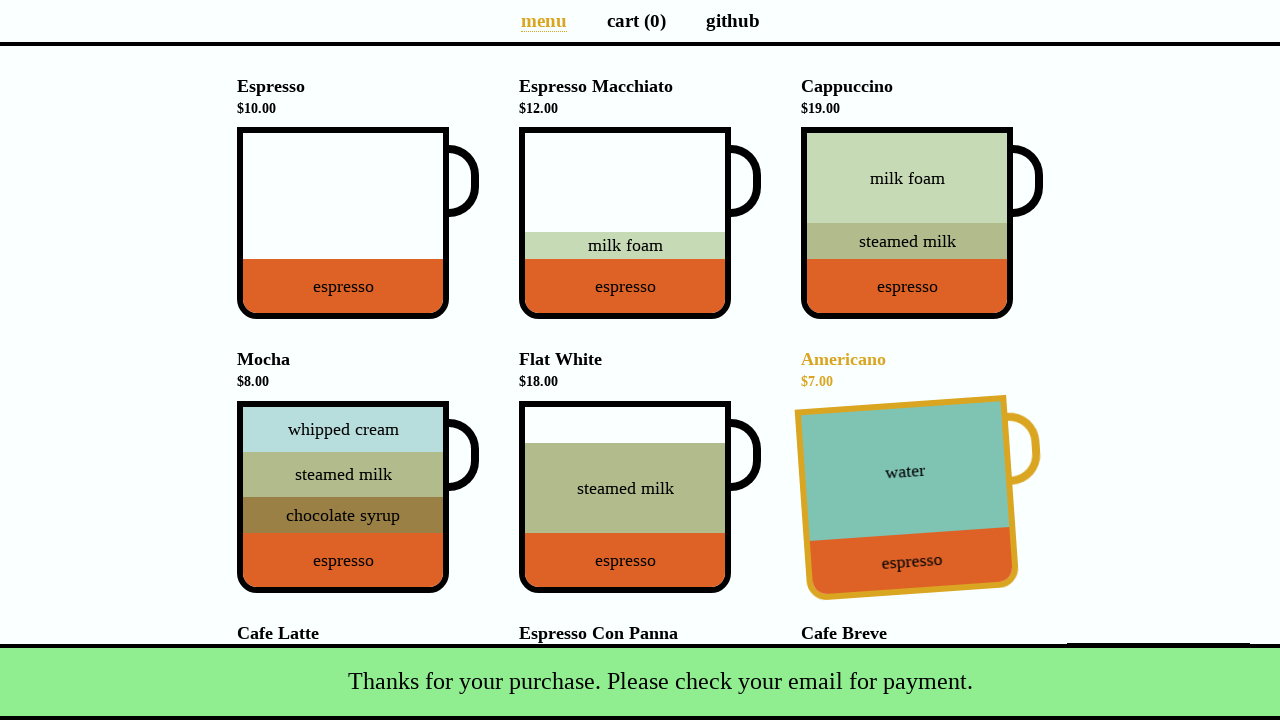